Tests dynamic loading where element is rendered after the fact by clicking Start and waiting for Hello World

Starting URL: http://the-internet.herokuapp.com/dynamic_loading/2

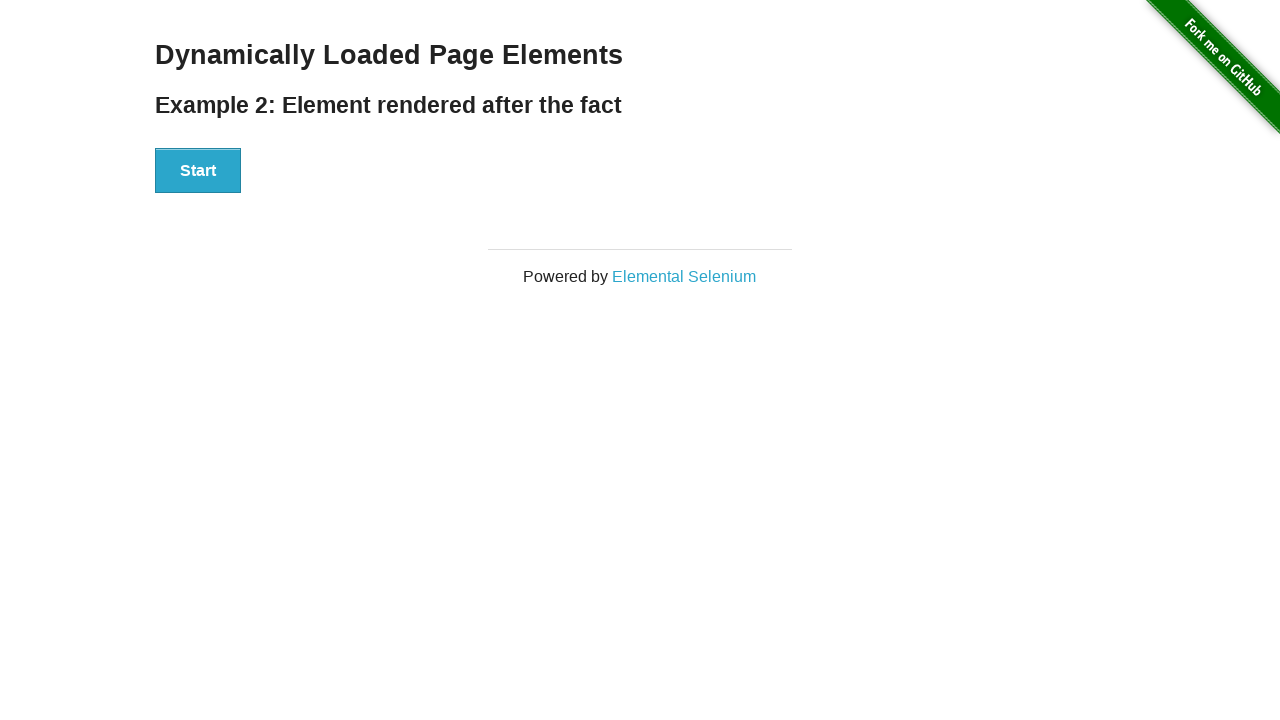

Clicked Start button to initiate dynamic loading at (198, 171) on button
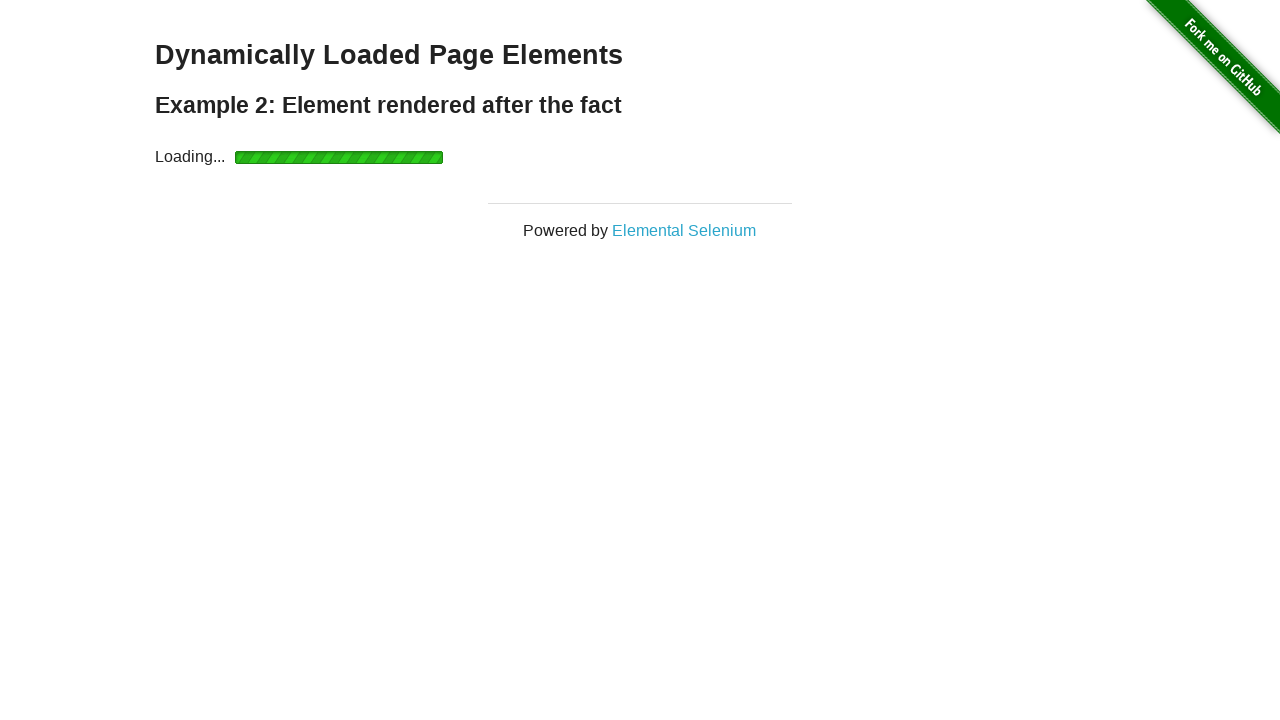

Finish element appeared on the page
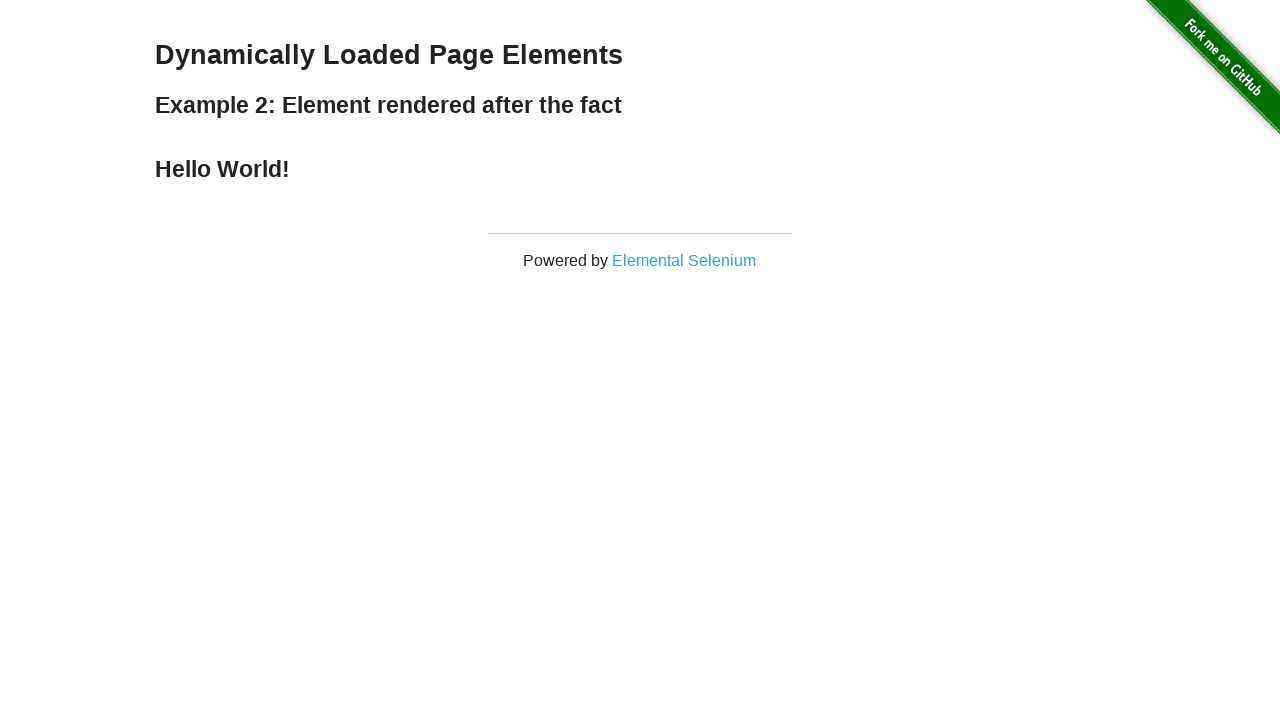

Verified 'Hello World!' text is present in finish element
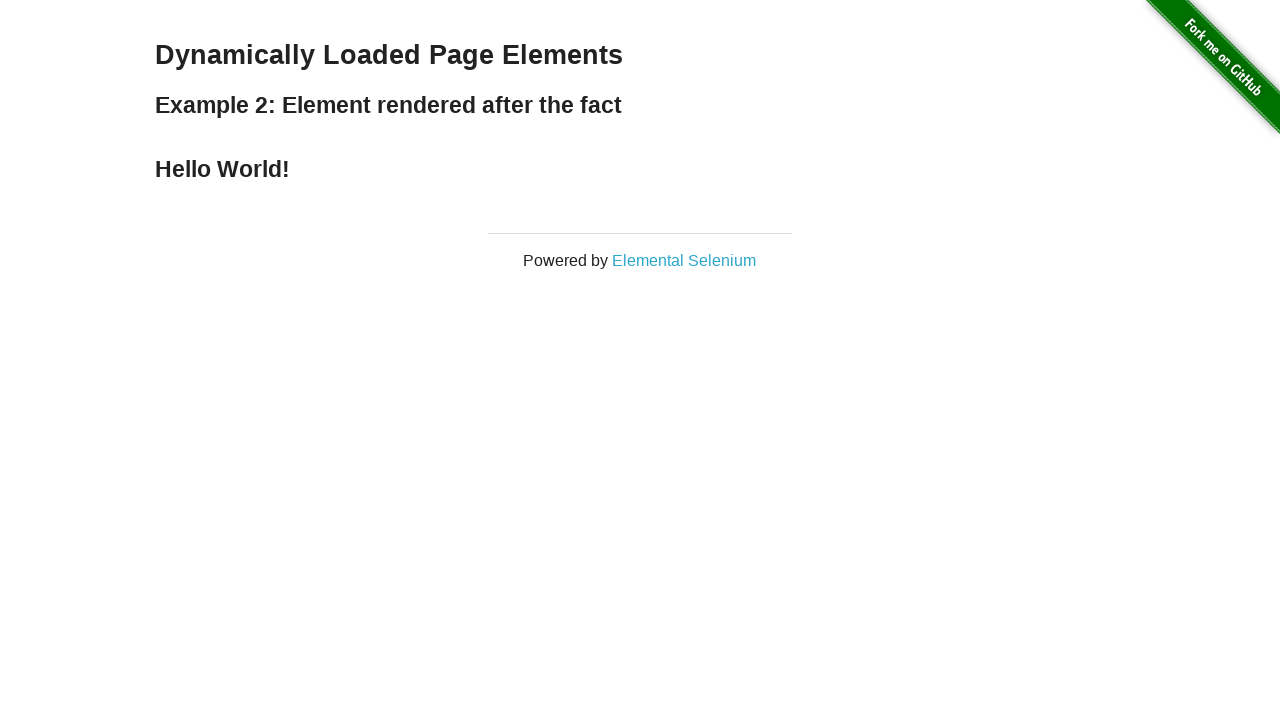

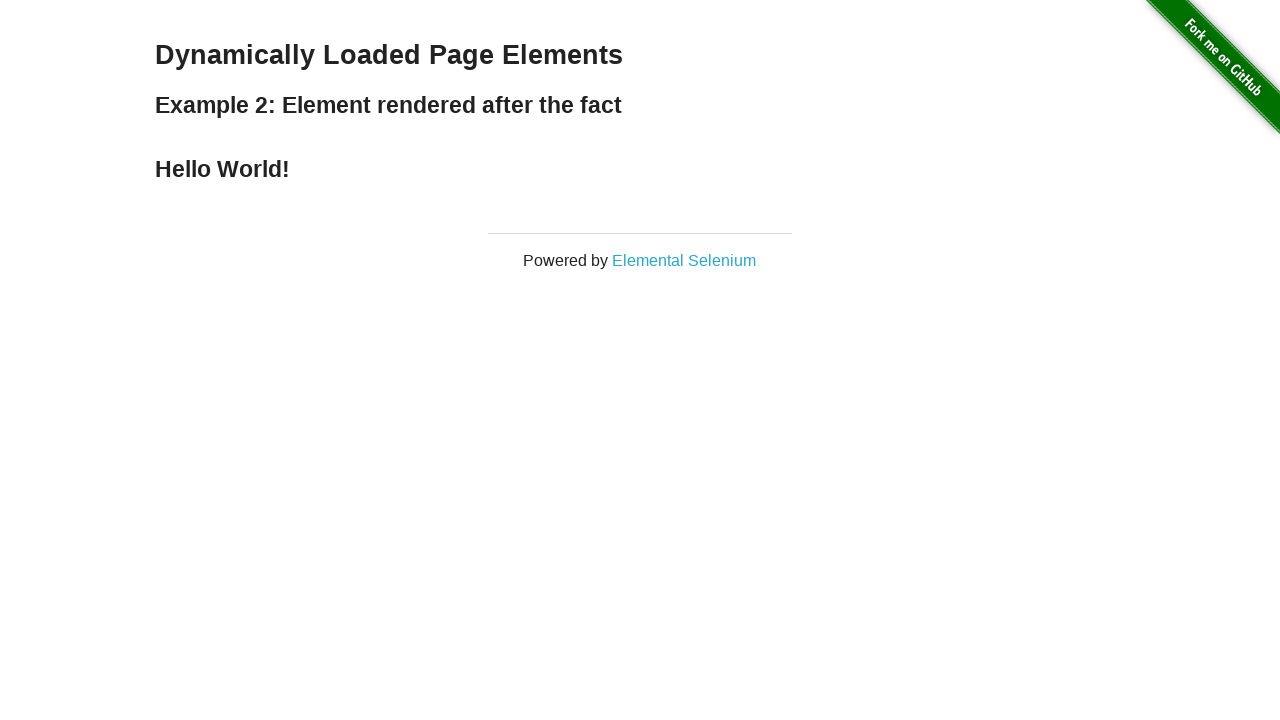